Tests iframe navigation by switching between nested iframes and extracting text content from different frame contexts

Starting URL: https://www.w3schools.com/html/tryit.asp?filename=tryhtml_iframe_height_width

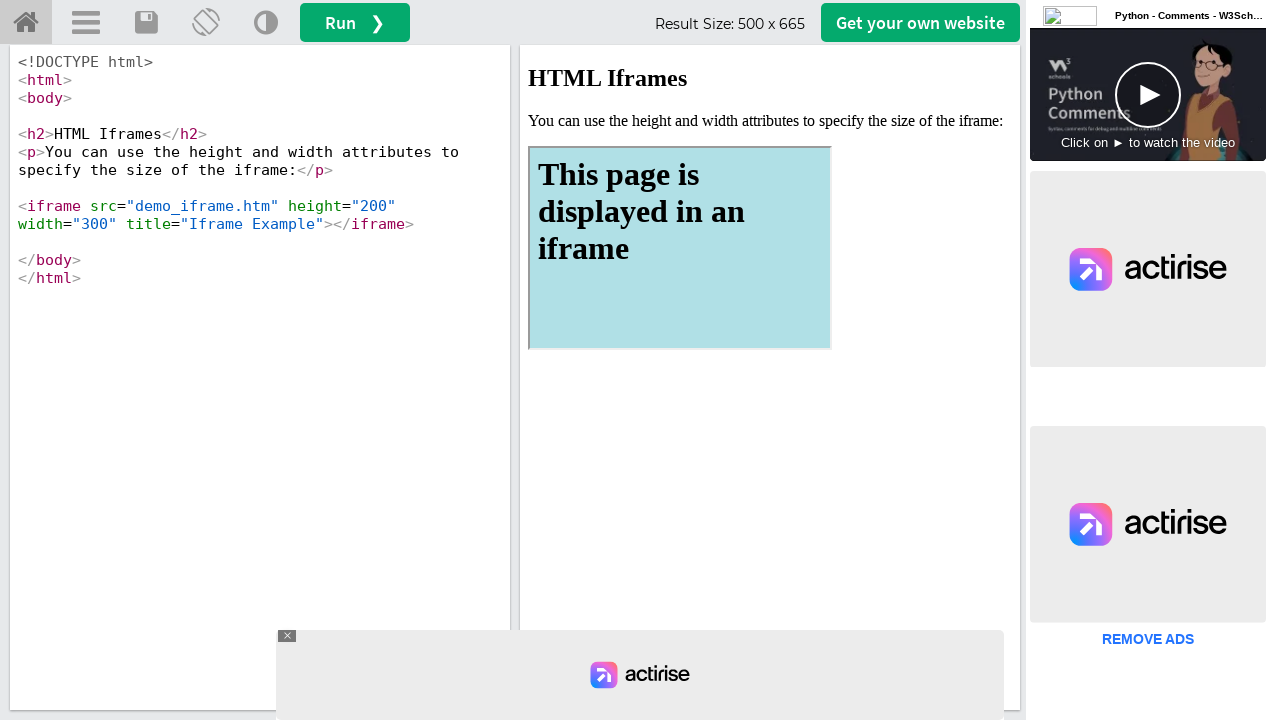

Navigated to W3Schools iframe example page
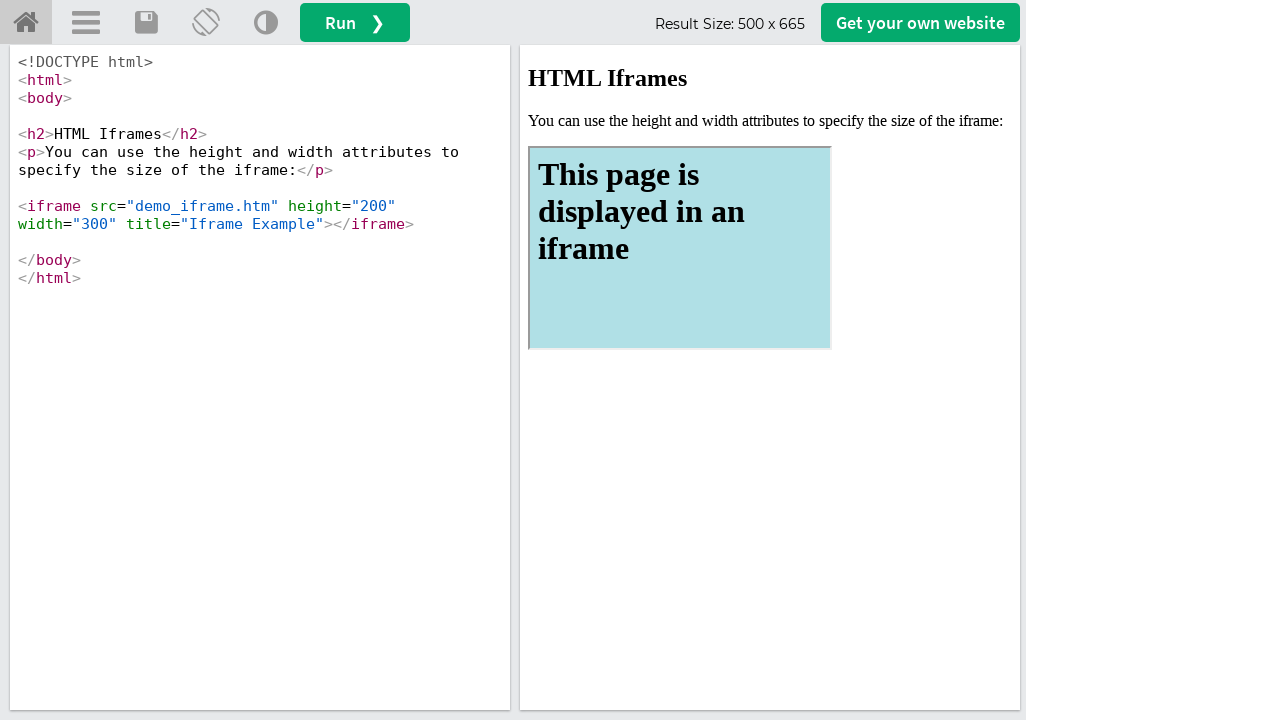

Located outer iframe with id 'iframeResult'
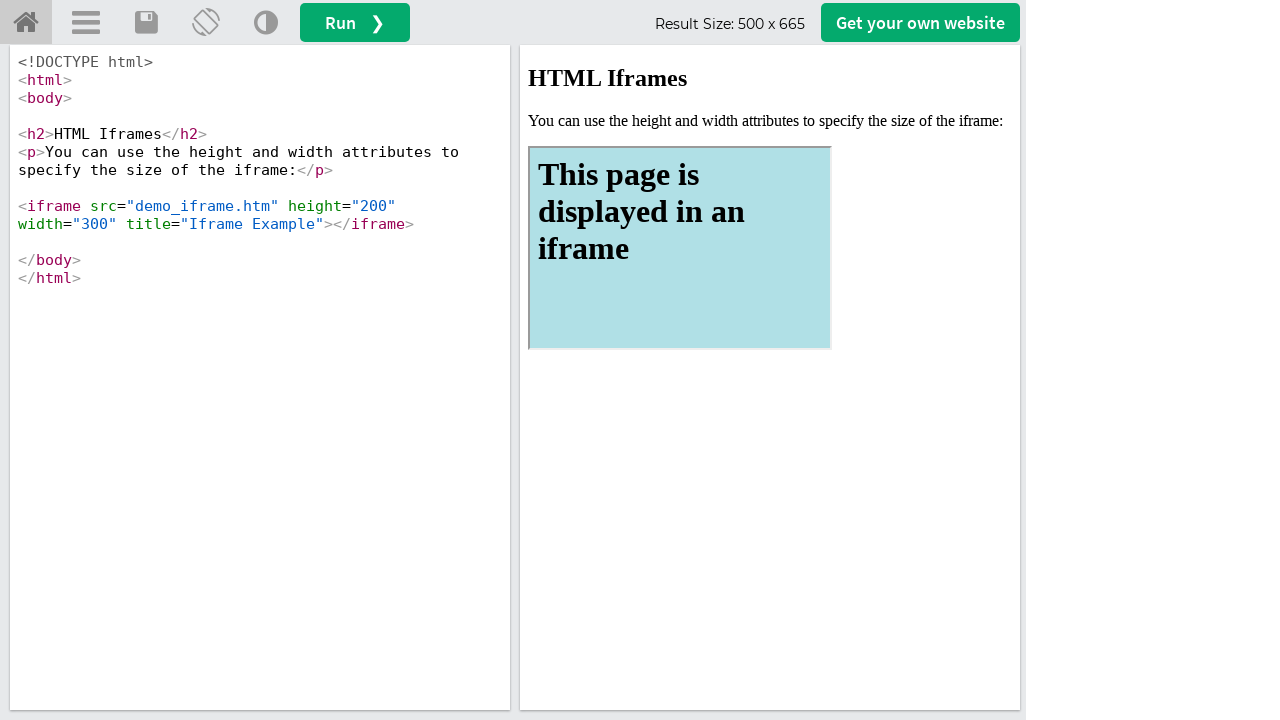

Located first nested iframe within outer frame
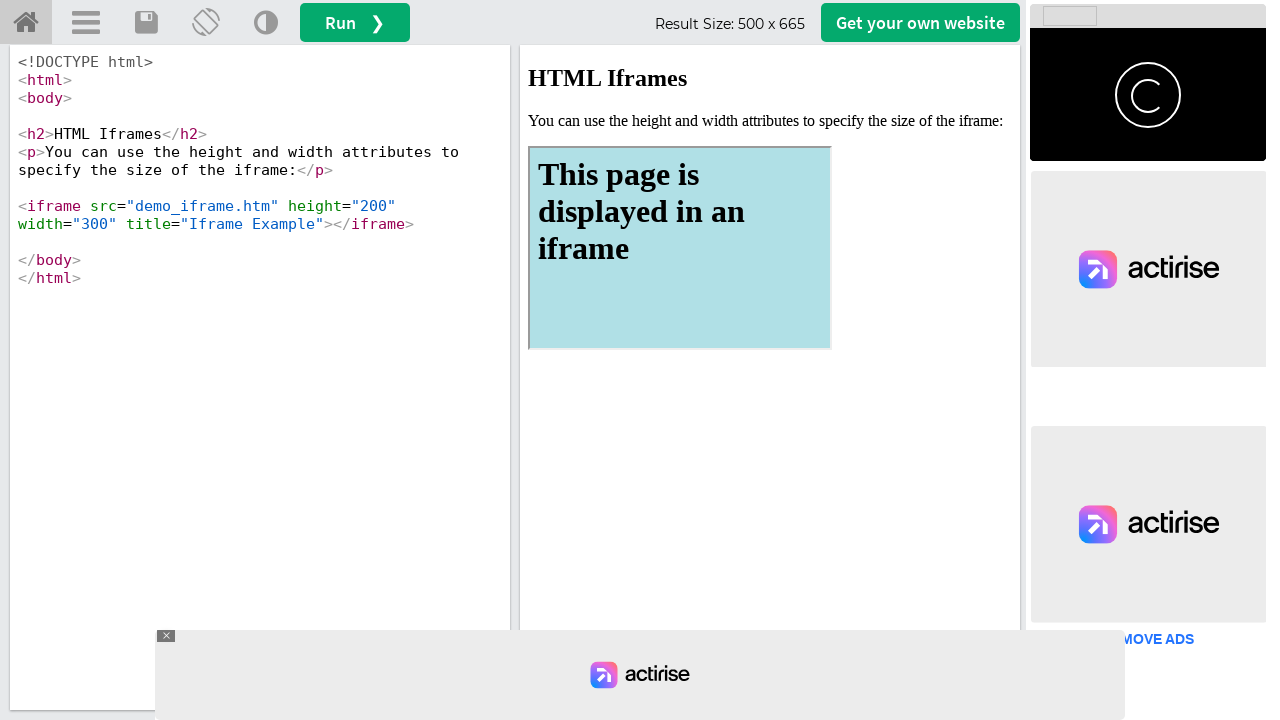

Extracted h1 text from inner iframe: 'This page is displayed in an iframe'
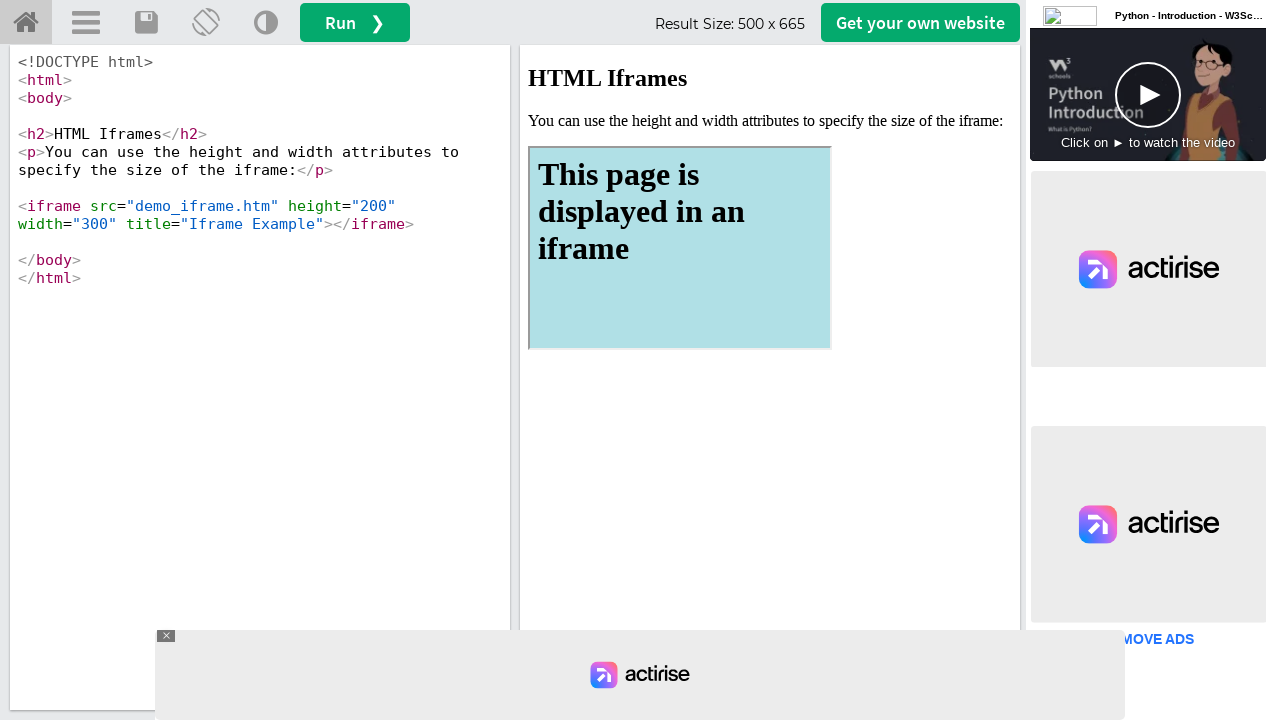

Extracted paragraph text from outer iframe about iframe sizing attributes
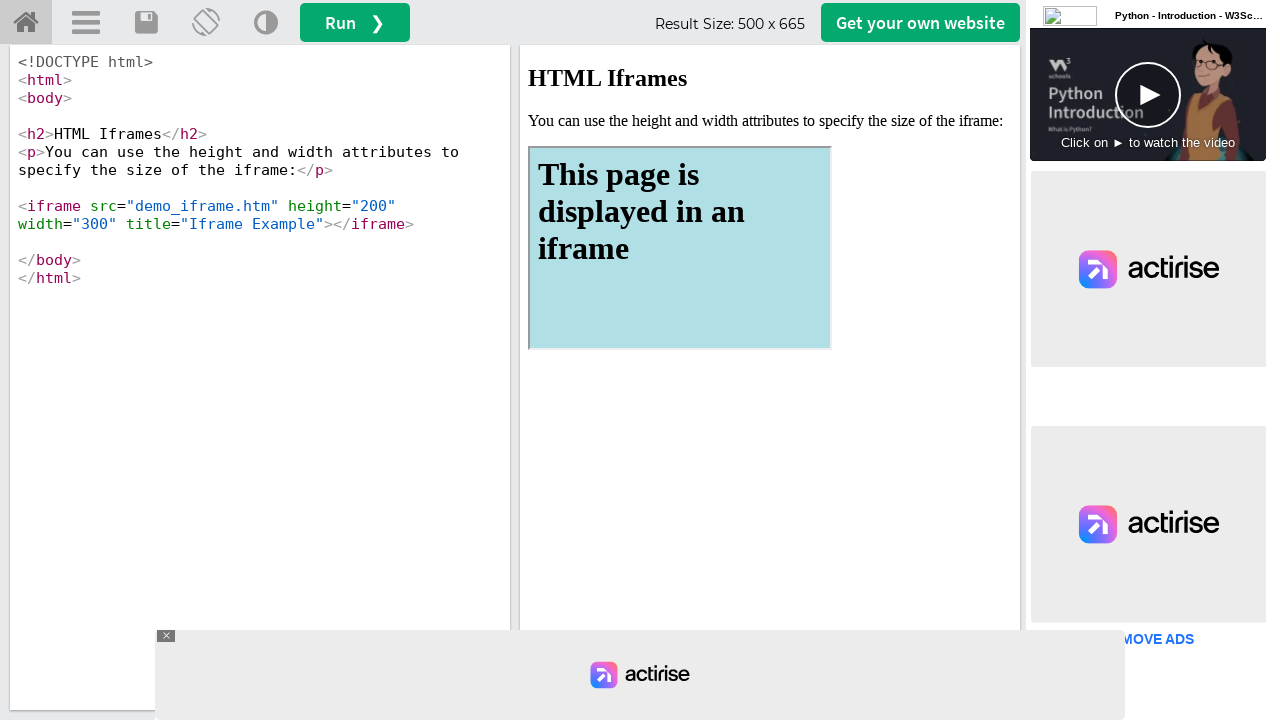

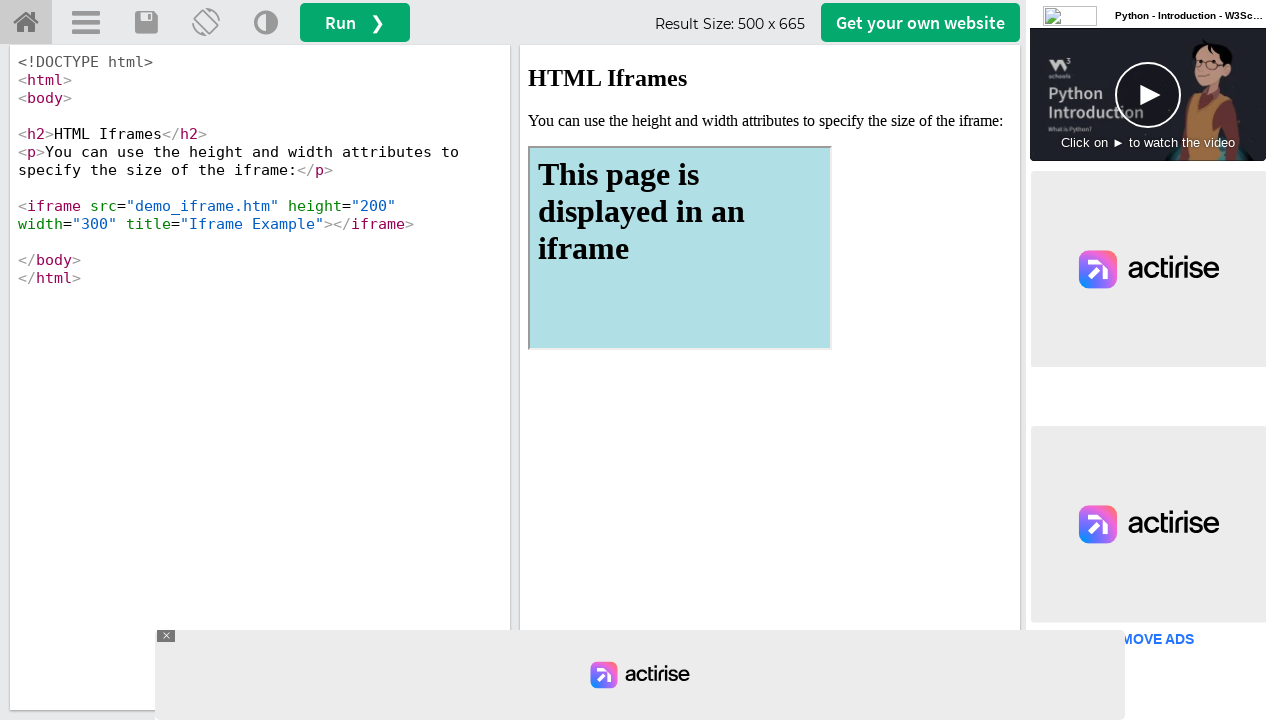